Tests text box form by filling in user information fields and submitting the form

Starting URL: https://demoqa.com

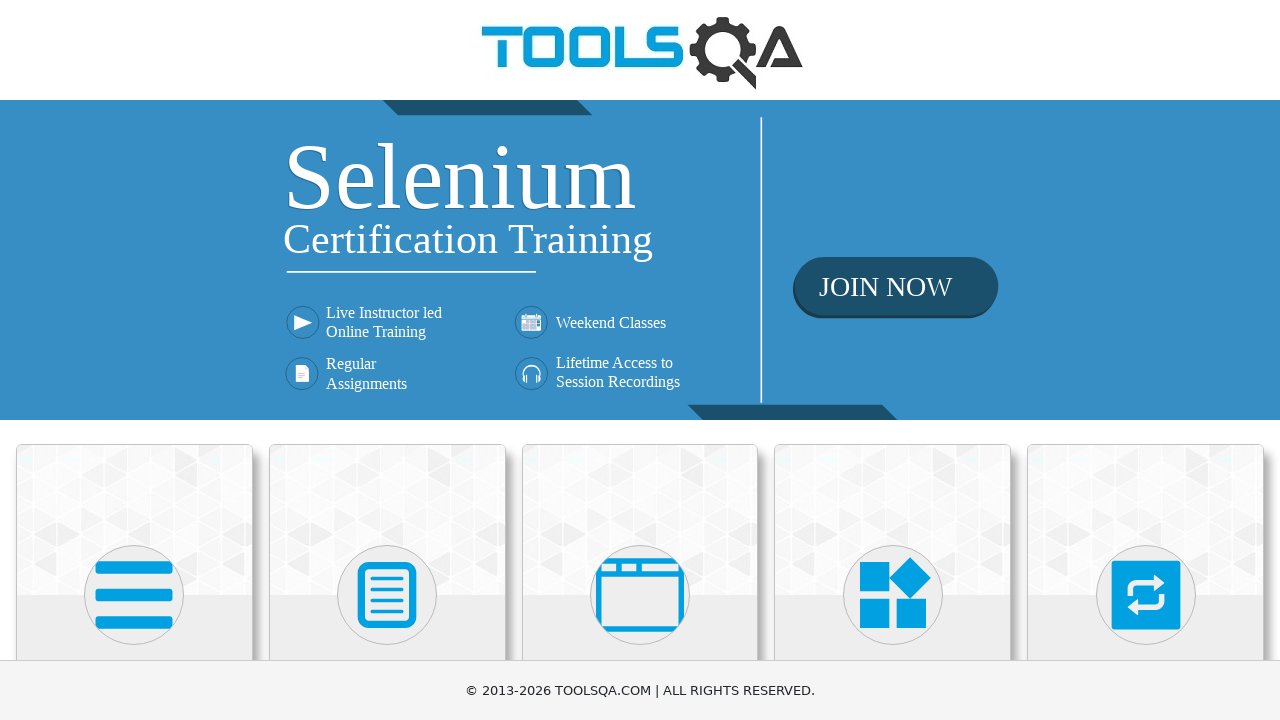

Clicked on Elements section at (134, 360) on text=Elements
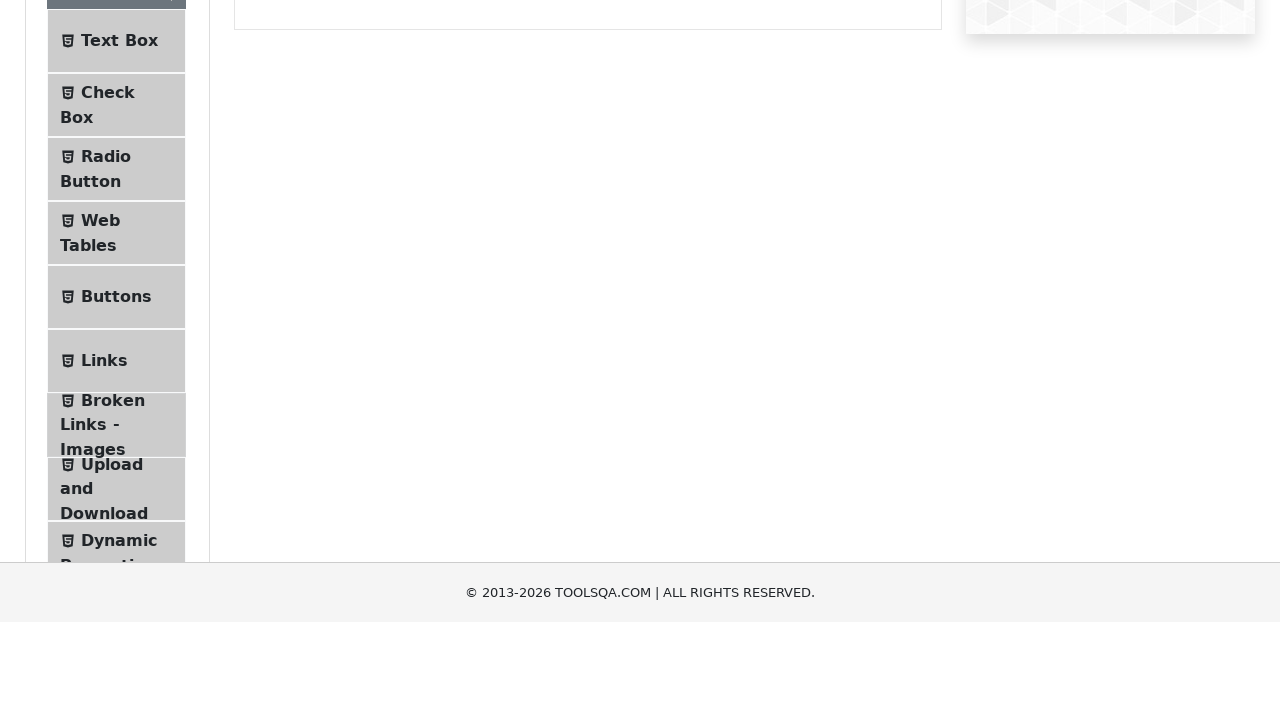

Clicked on Text Box menu item at (119, 261) on text=Text Box
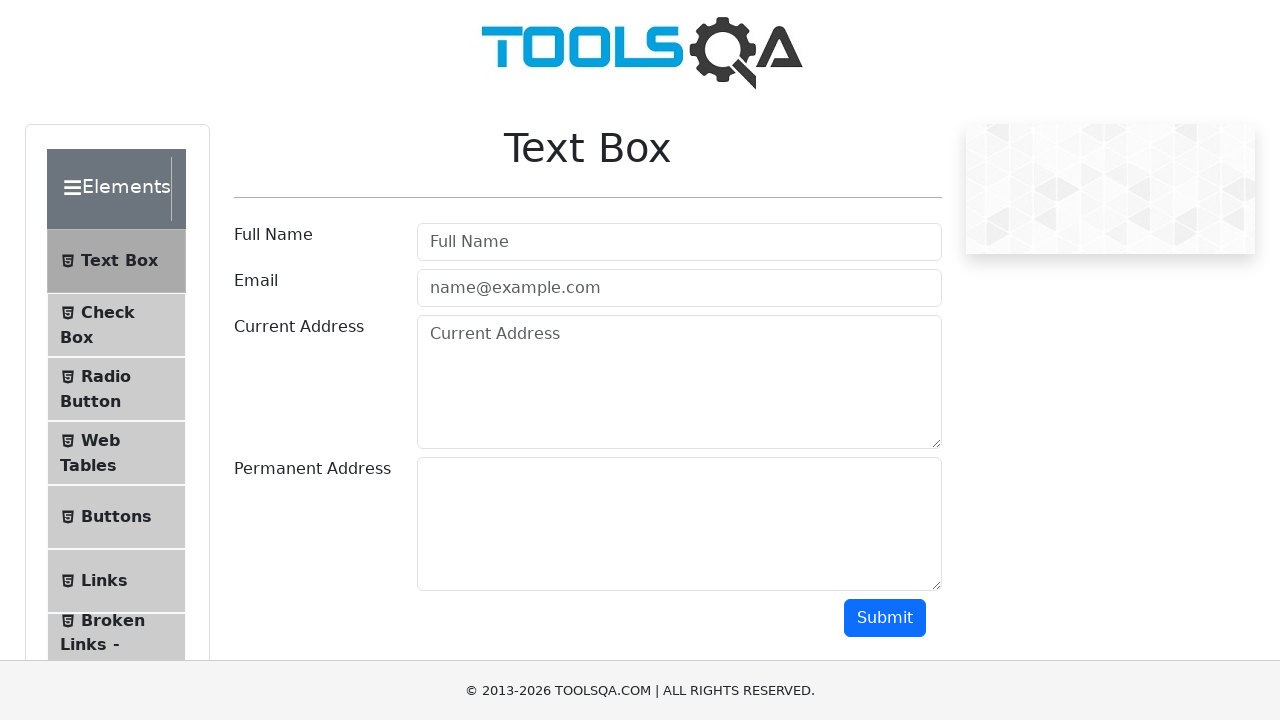

Filled userName field with 'John Doe' on #userName
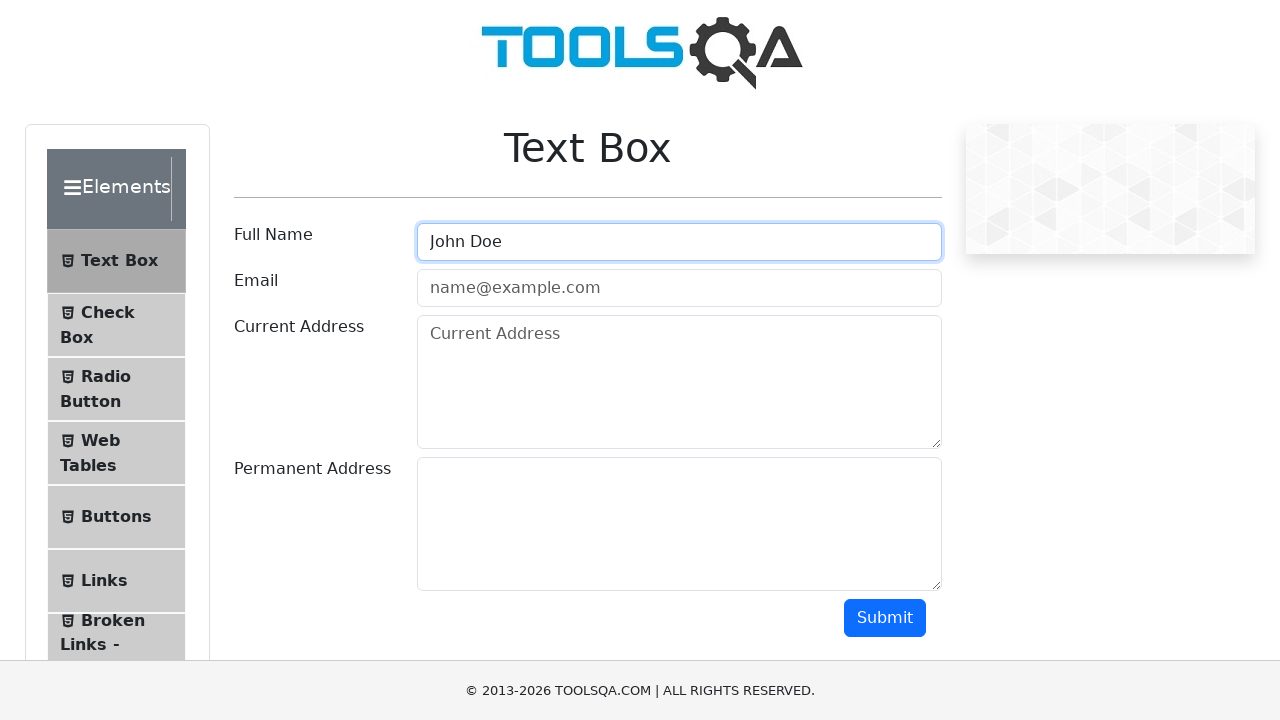

Filled userEmail field with 'john.doe@example.com' on #userEmail
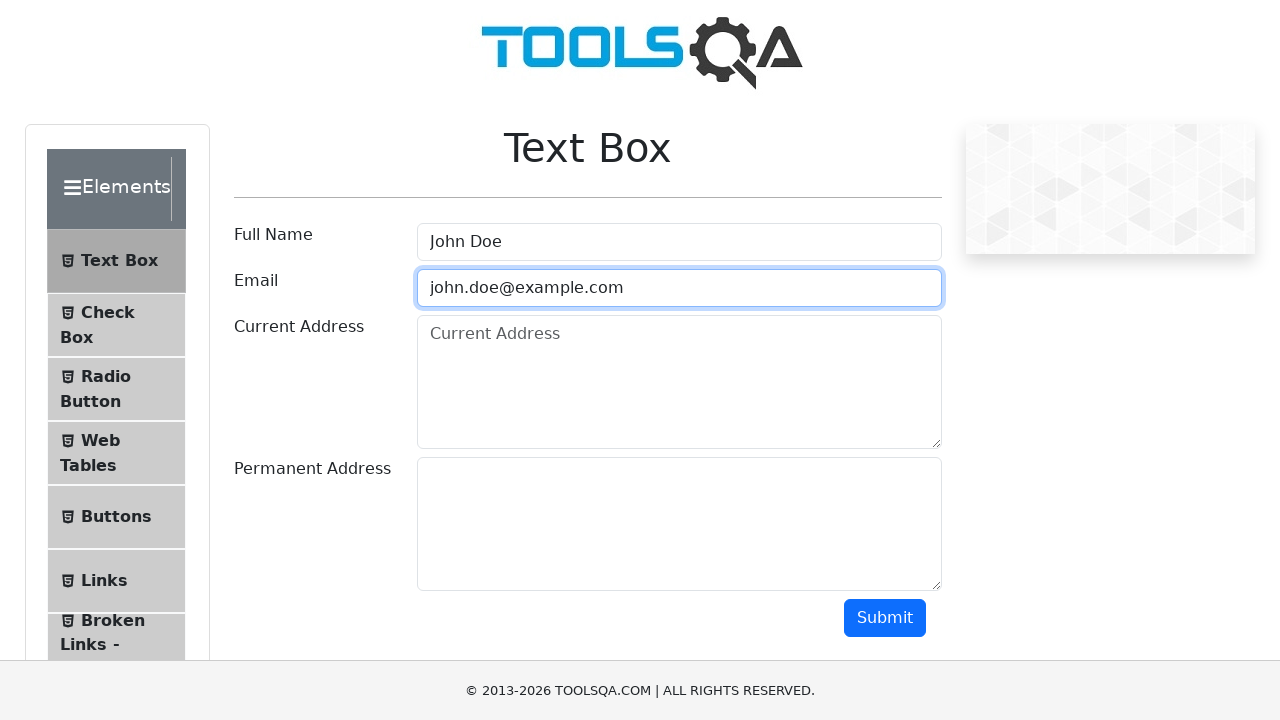

Filled currentAddress field with '123 Main Street, City' on #currentAddress
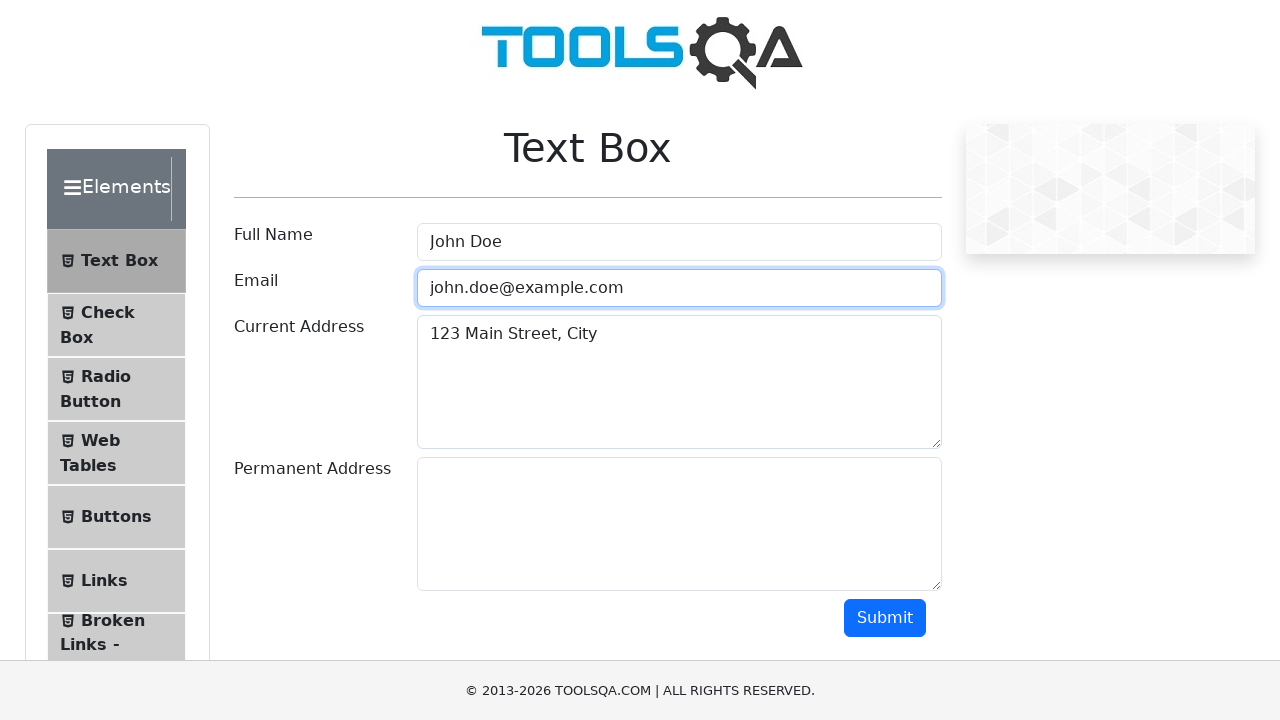

Filled permanentAddress field with '456 Oak Avenue, Town' on #permanentAddress
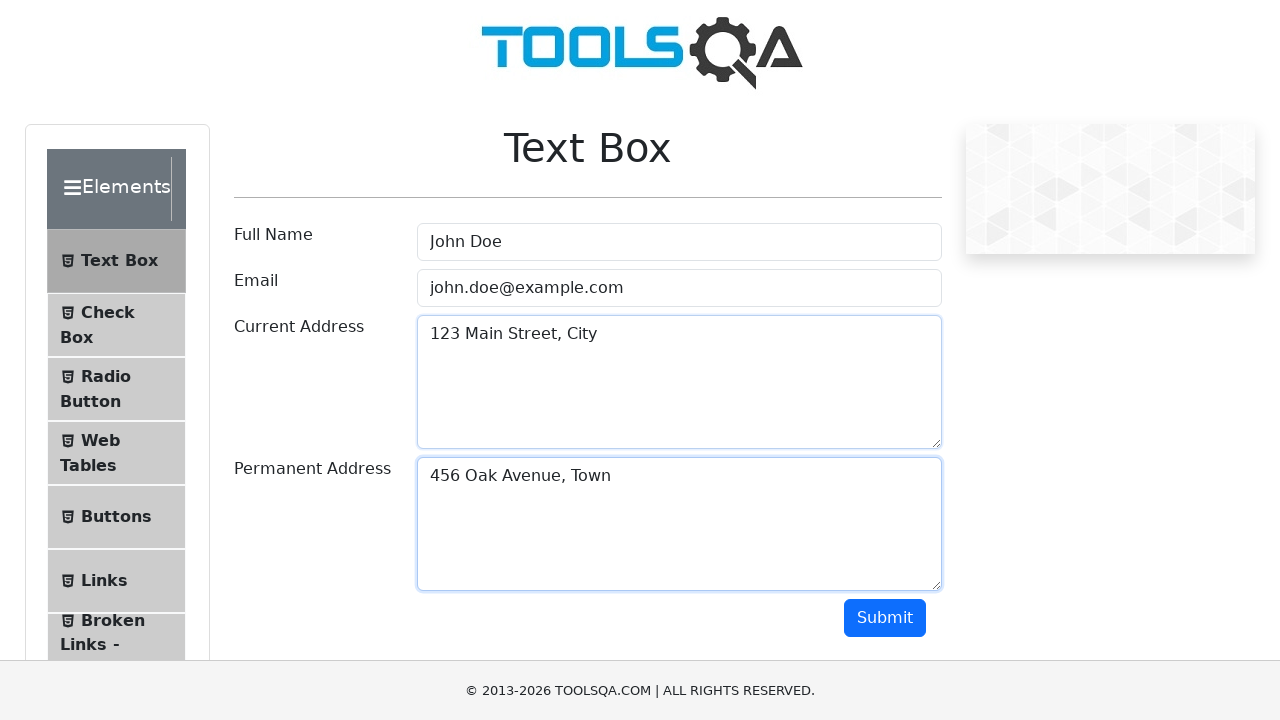

Clicked submit button to submit the form at (885, 618) on #submit
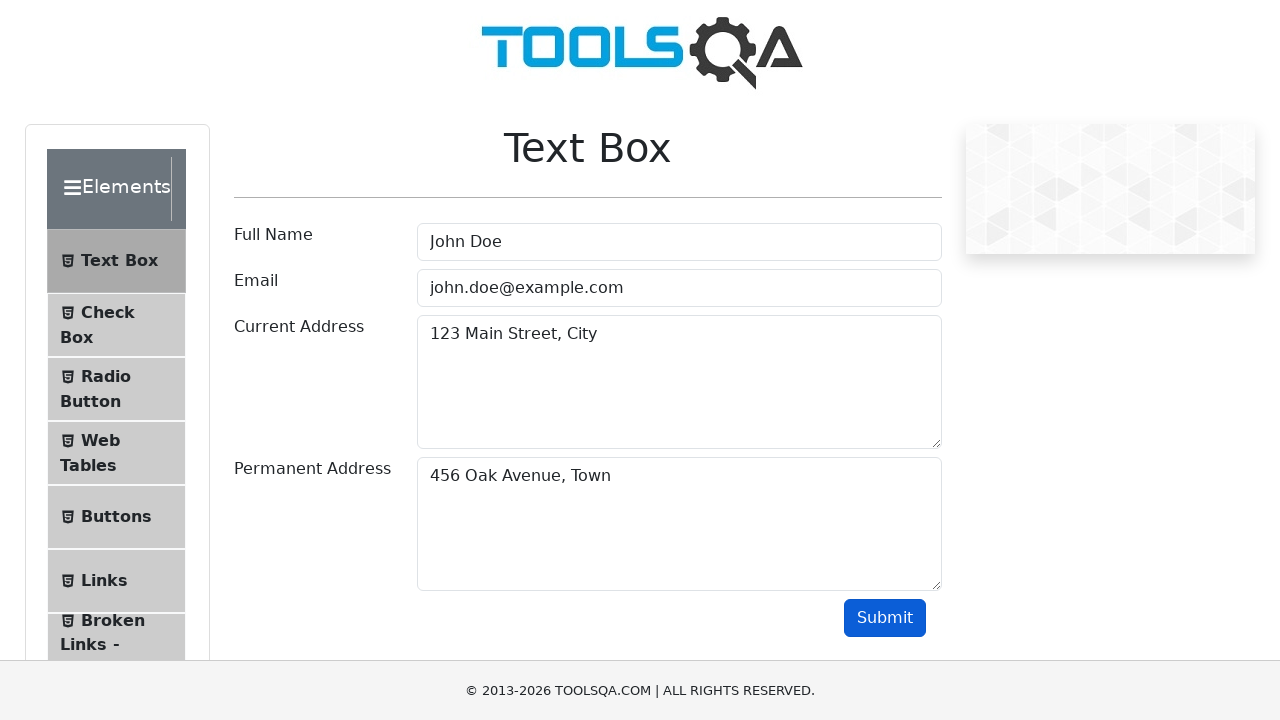

Form output successfully displayed
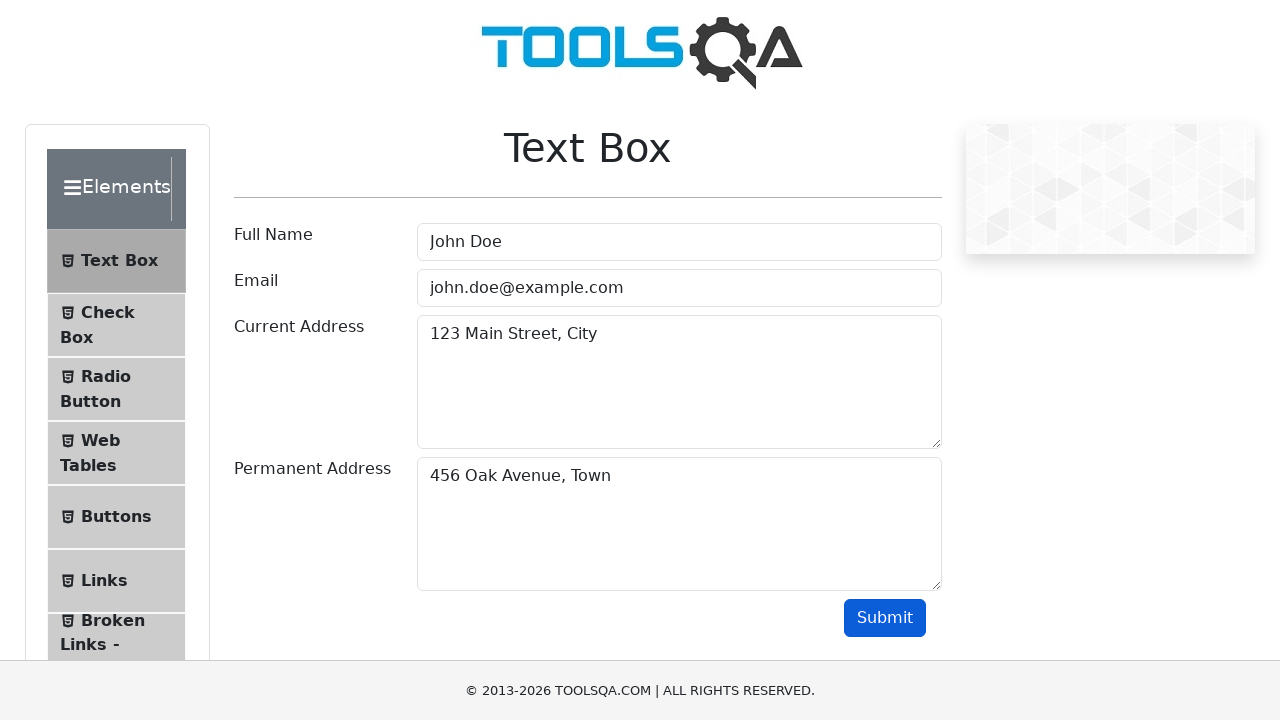

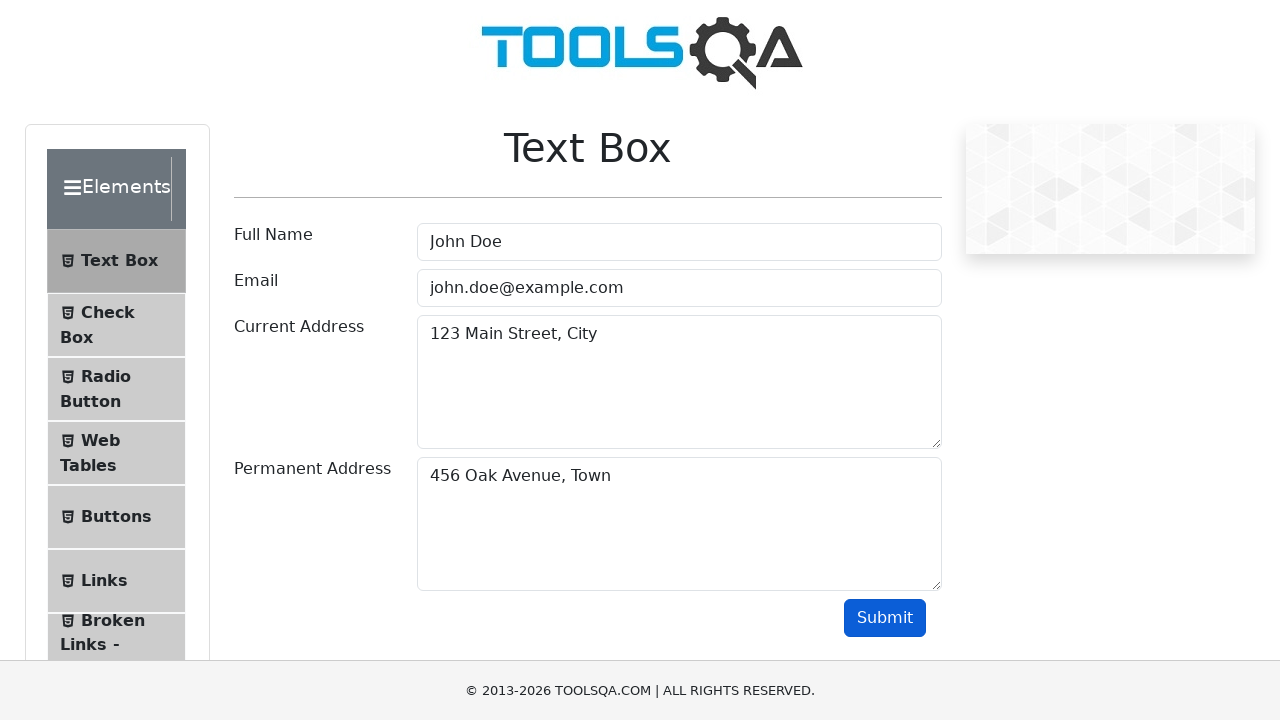